Tests calculator subtraction by clicking number and operator buttons to perform 9 - 4

Starting URL: https://www.calculator.net

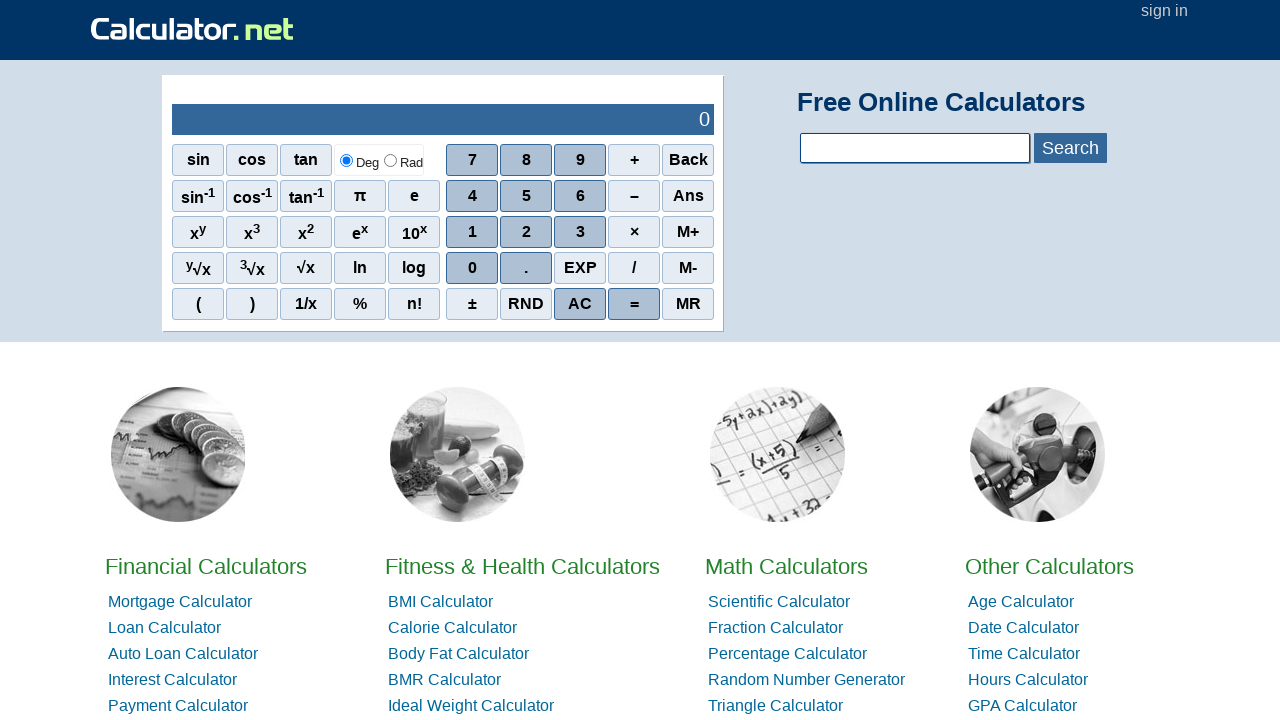

Clicked number 9 as first operand at (580, 160) on xpath=//span[.='9']
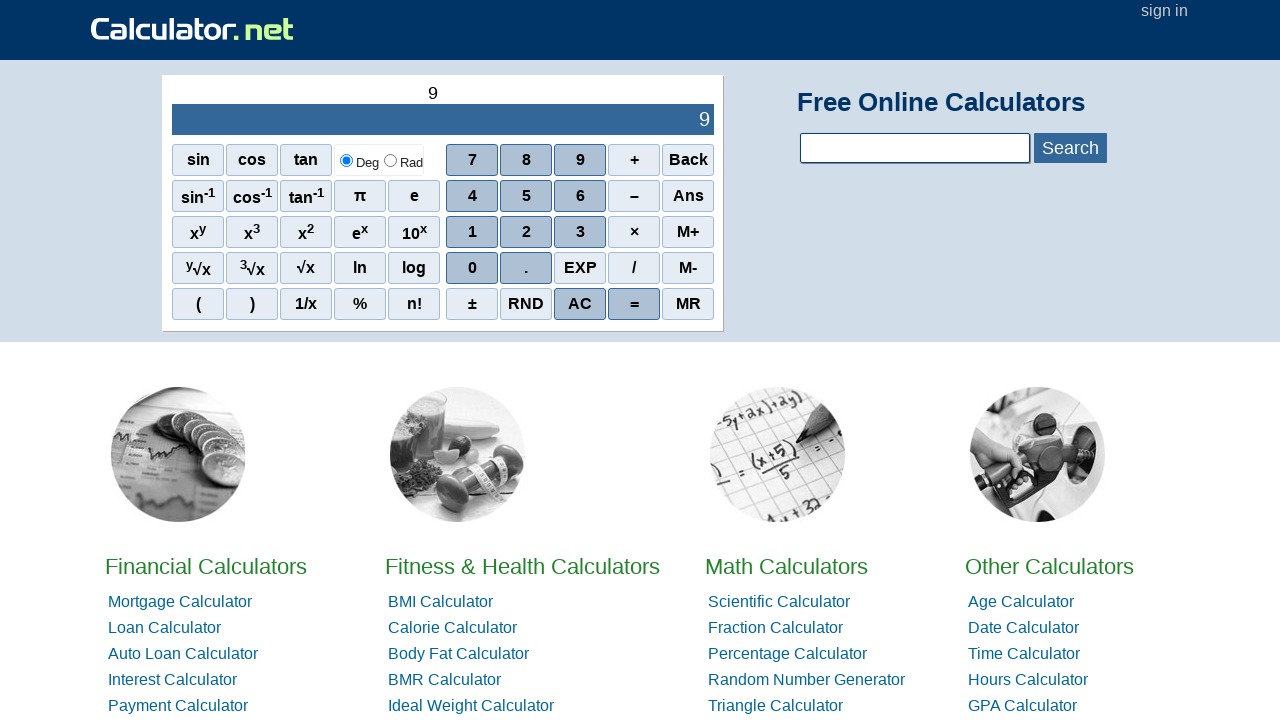

Clicked subtraction operator at (634, 196) on xpath=//span[.='–']
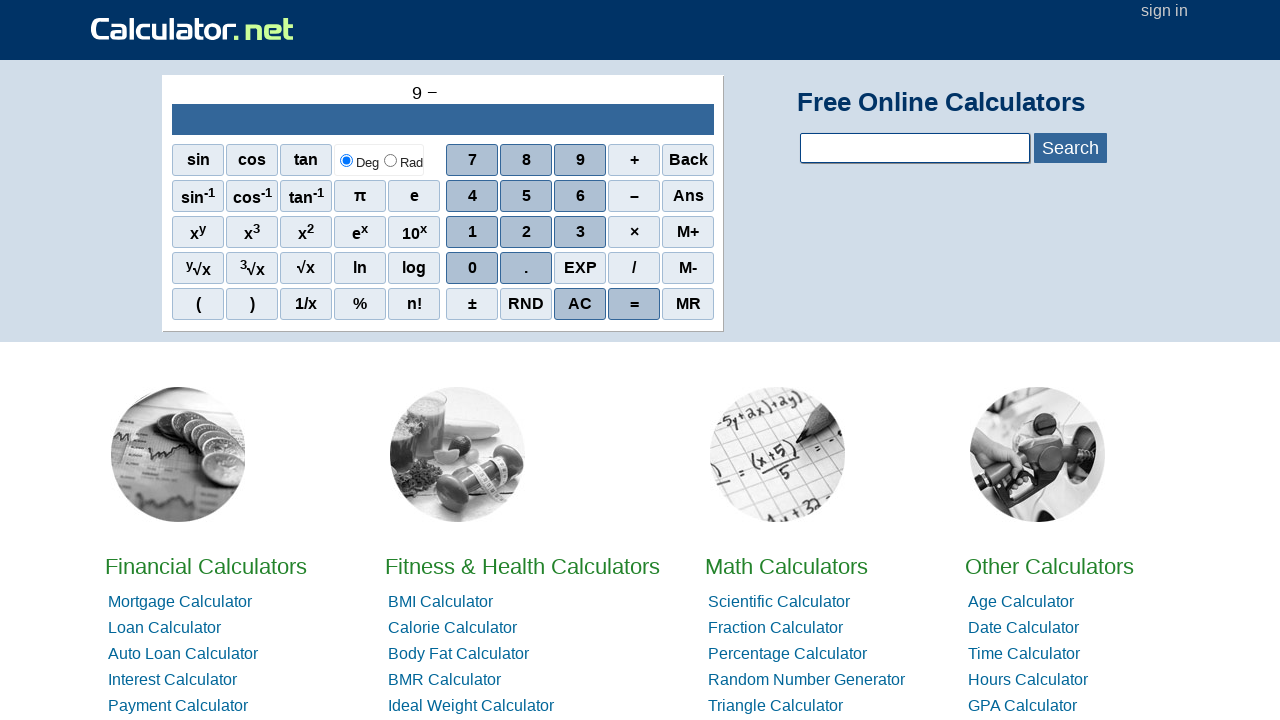

Clicked number 4 as second operand at (472, 196) on xpath=//span[.='4']
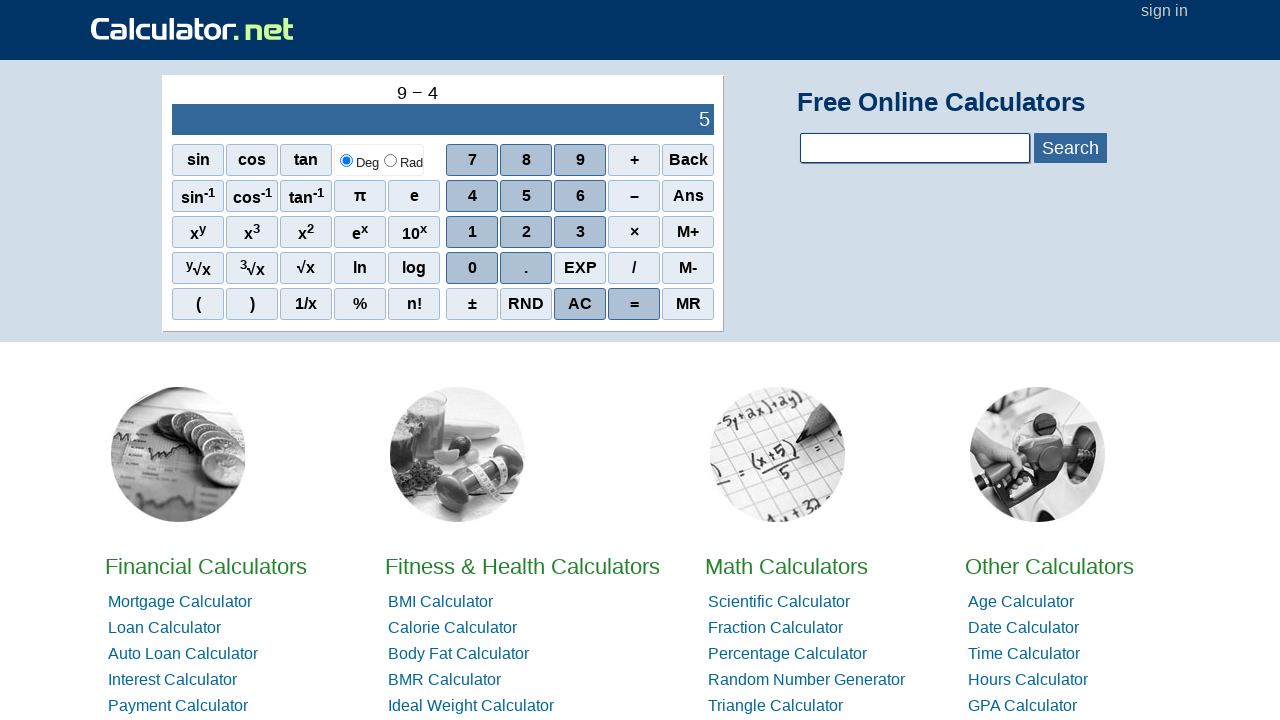

Calculator result output displayed
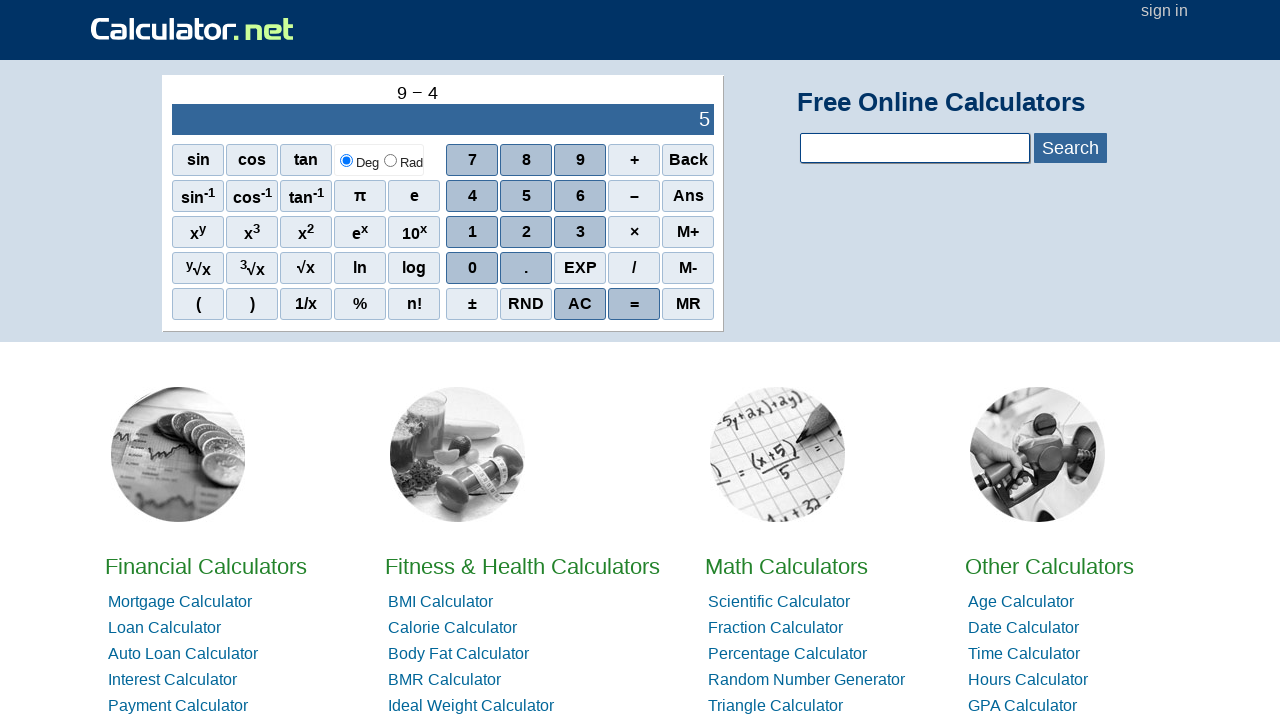

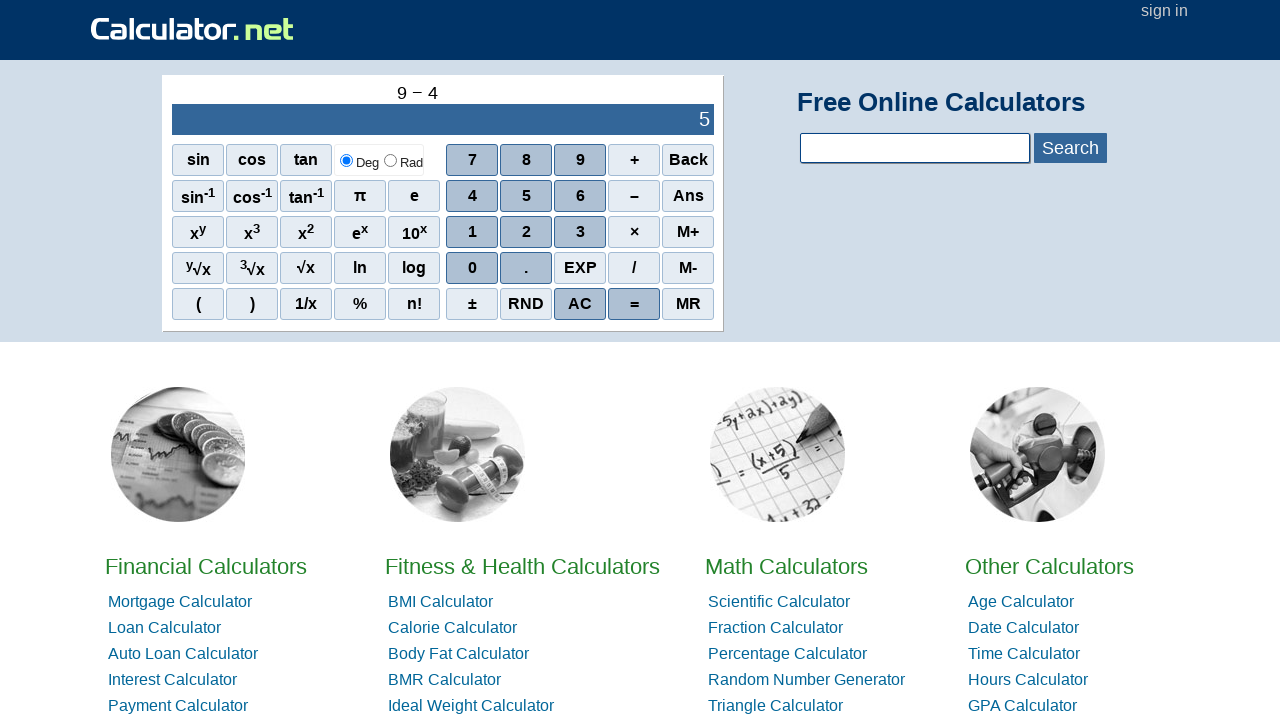